Tests scrolling functionality and table data validation by scrolling to a table, calculating sum of values in a column, and comparing with displayed total

Starting URL: https://www.rahulshettyacademy.com/AutomationPractice

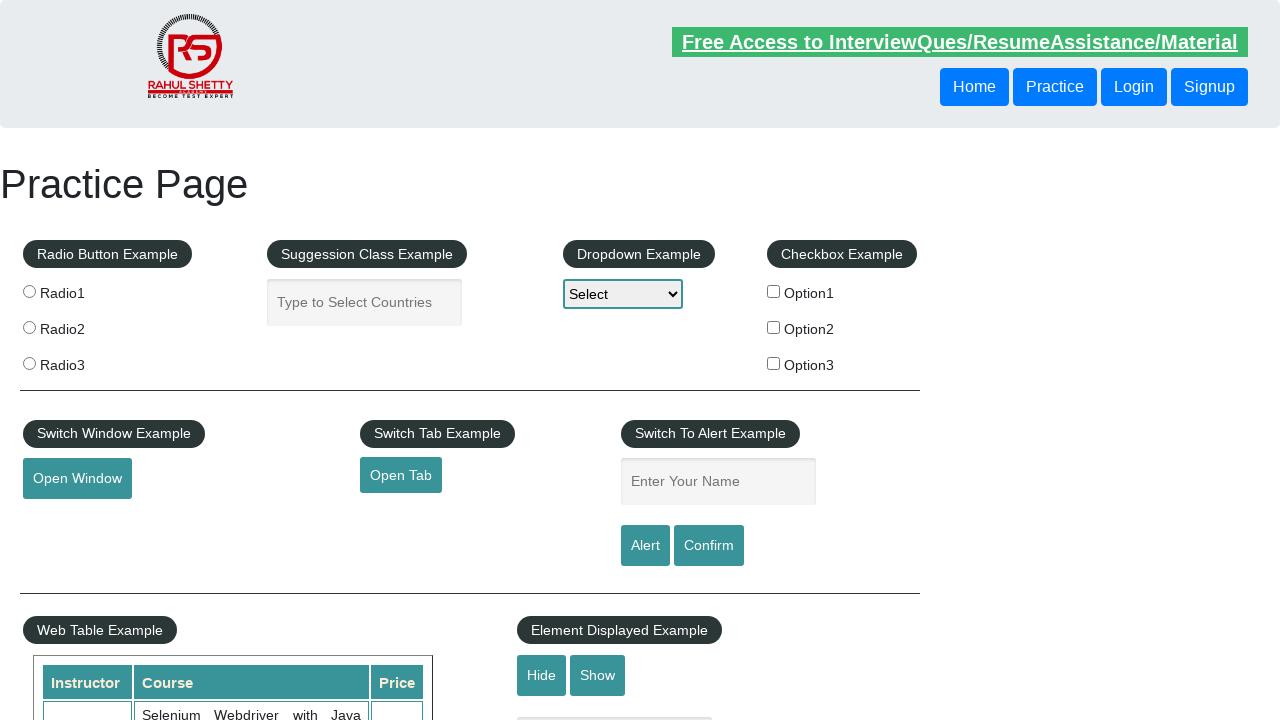

Scrolled down the page by 500 pixels
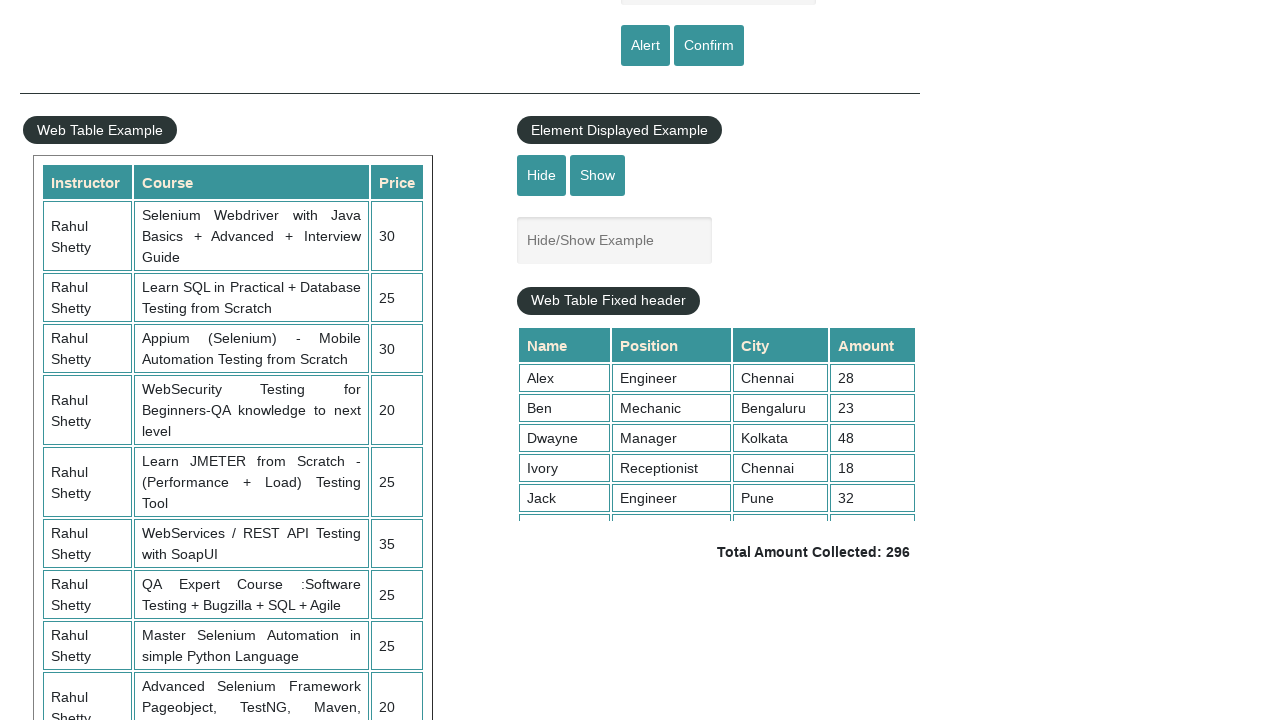

Scrolled within the fixed header table to position 5000
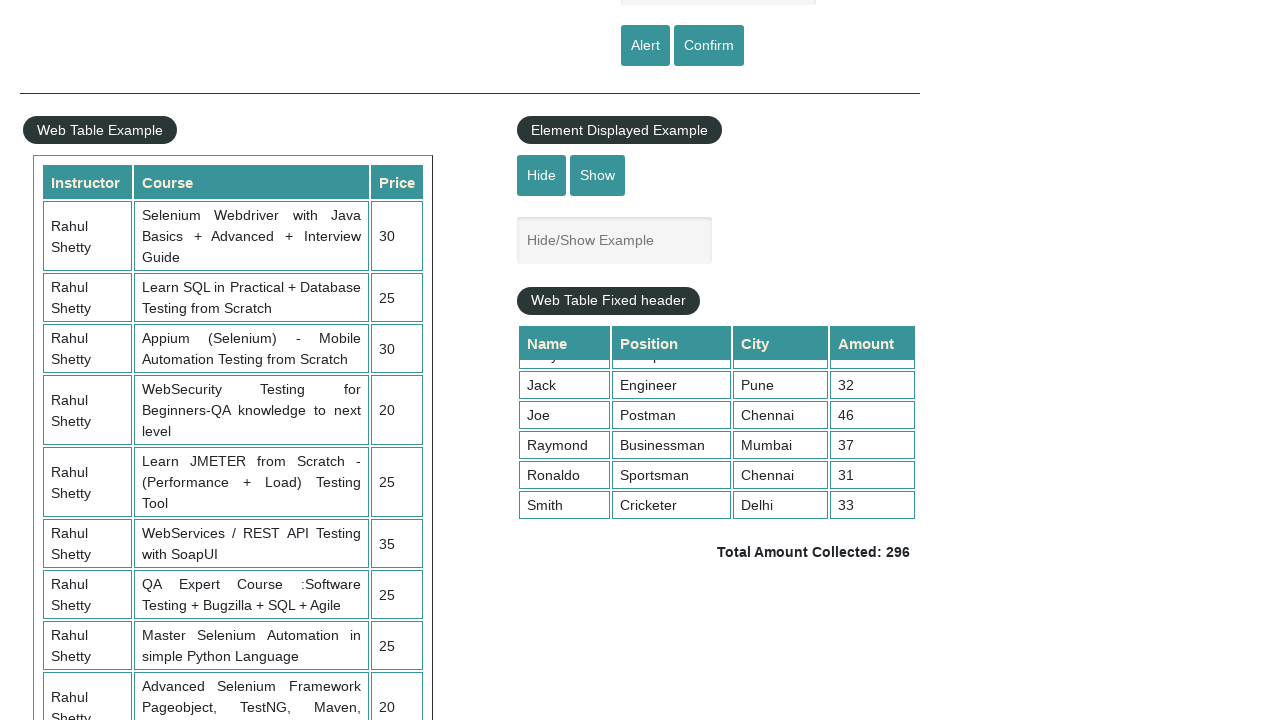

Retrieved all values from the 4th column of the table
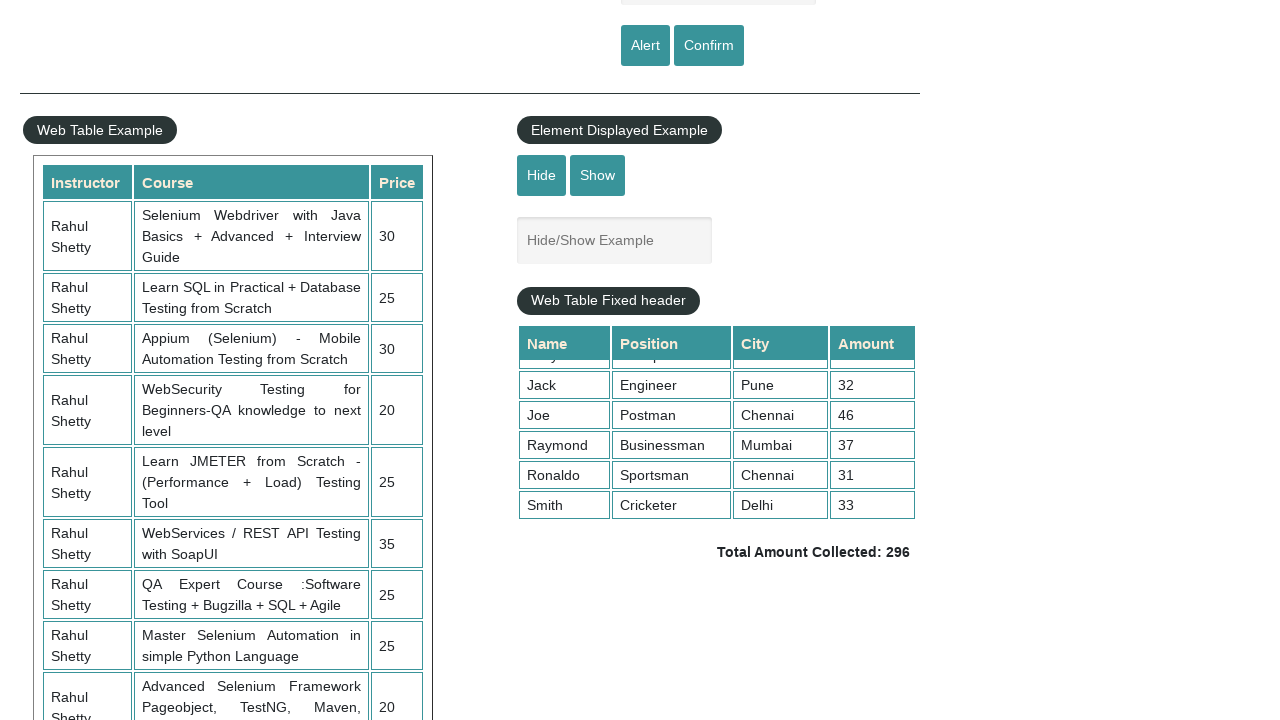

Calculated sum of column 4 values: 296
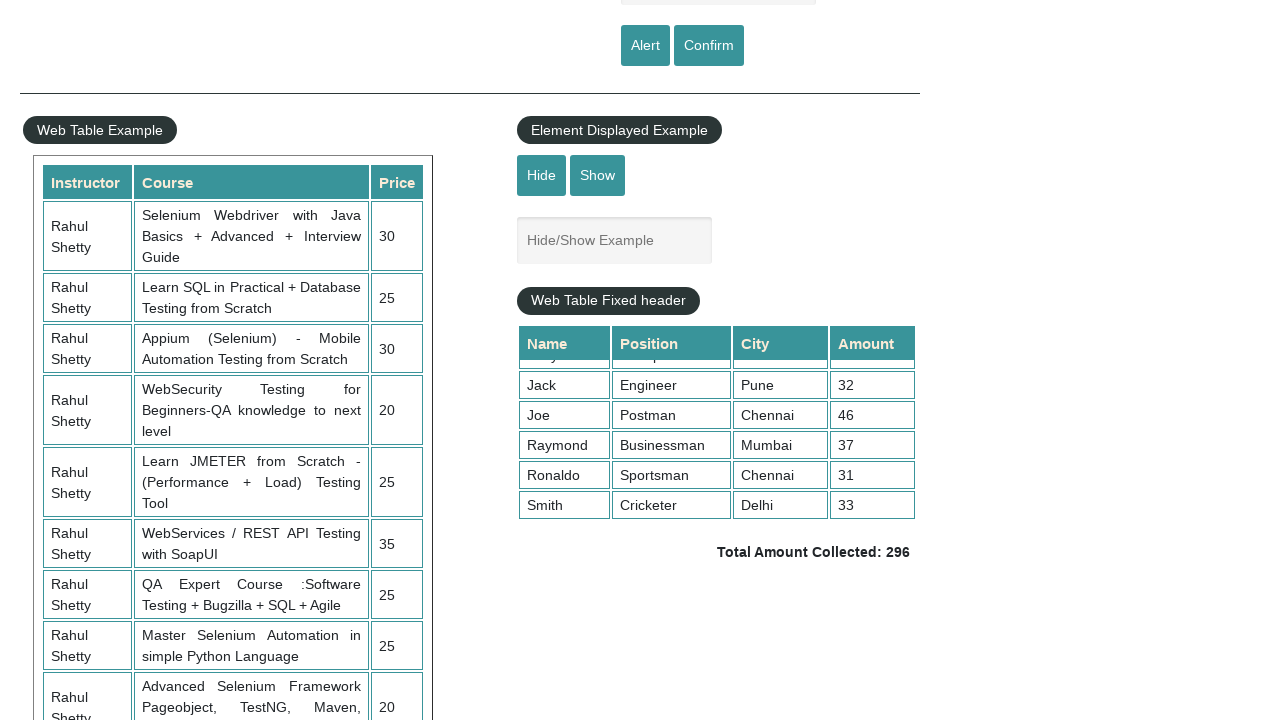

Retrieved displayed total amount from page
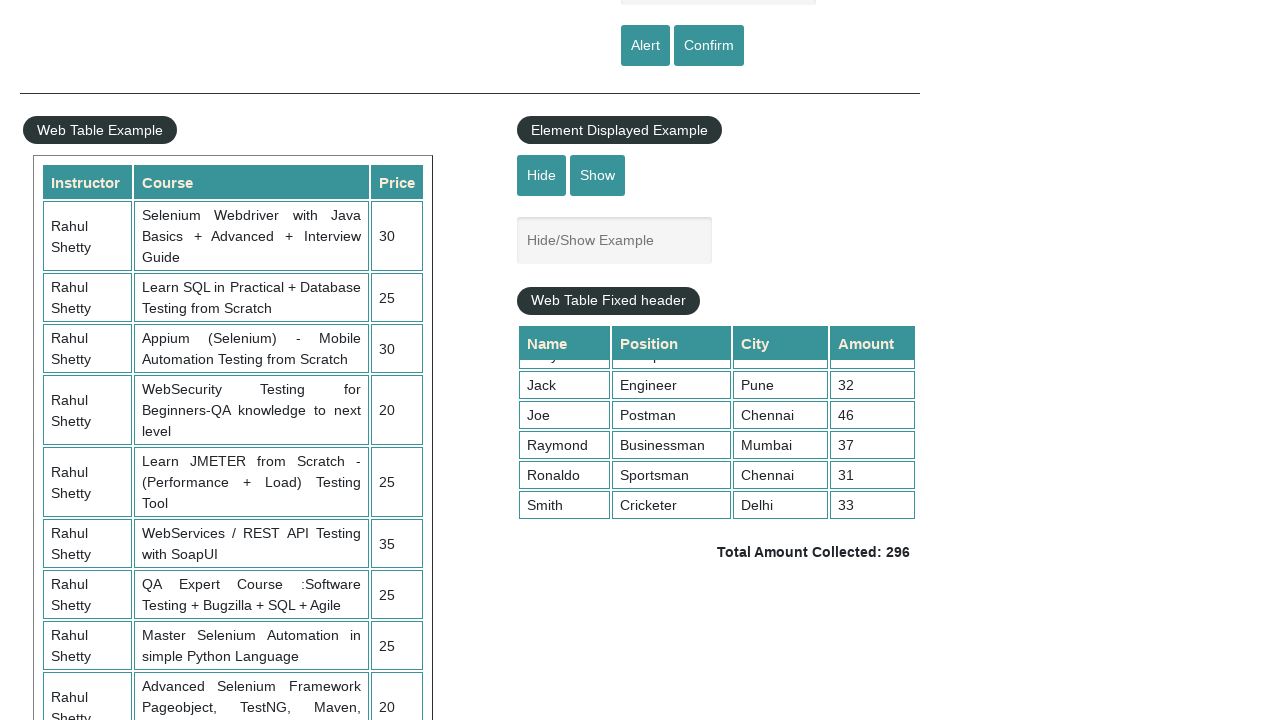

Extracted displayed total value: 296
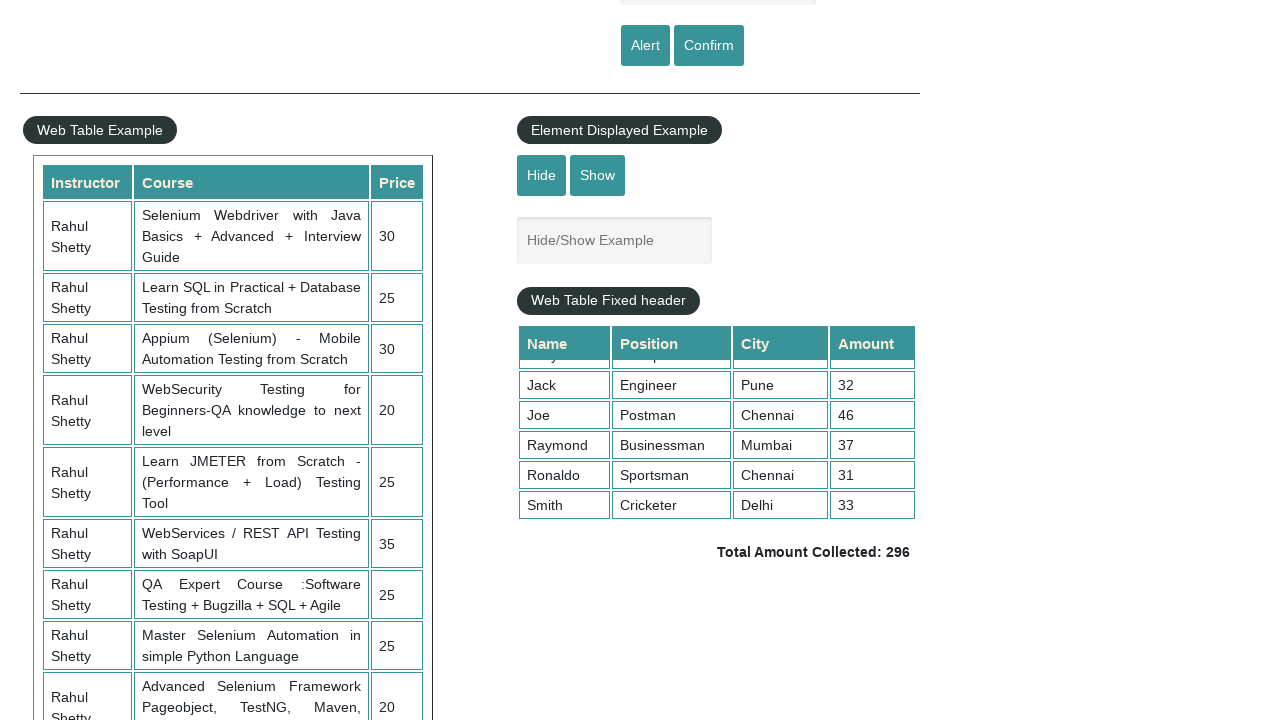

Verified calculated sum (296) matches displayed total (296)
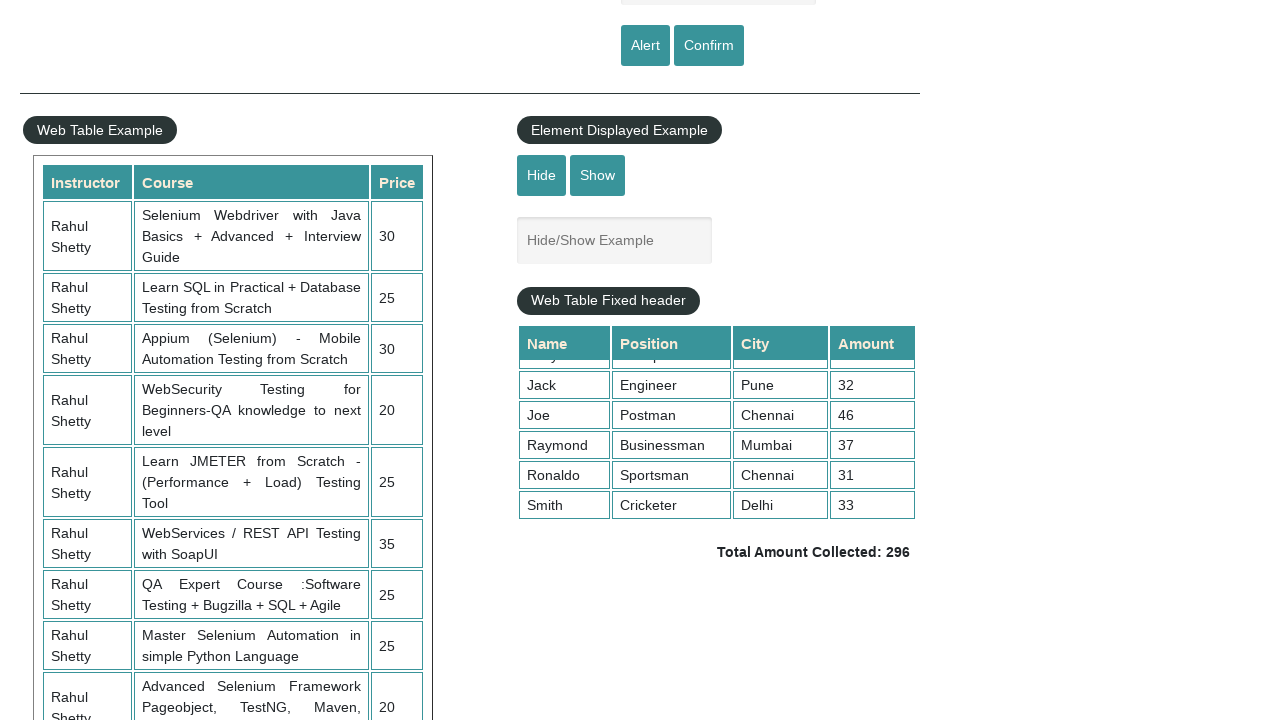

Scrolled the product table to position 5000
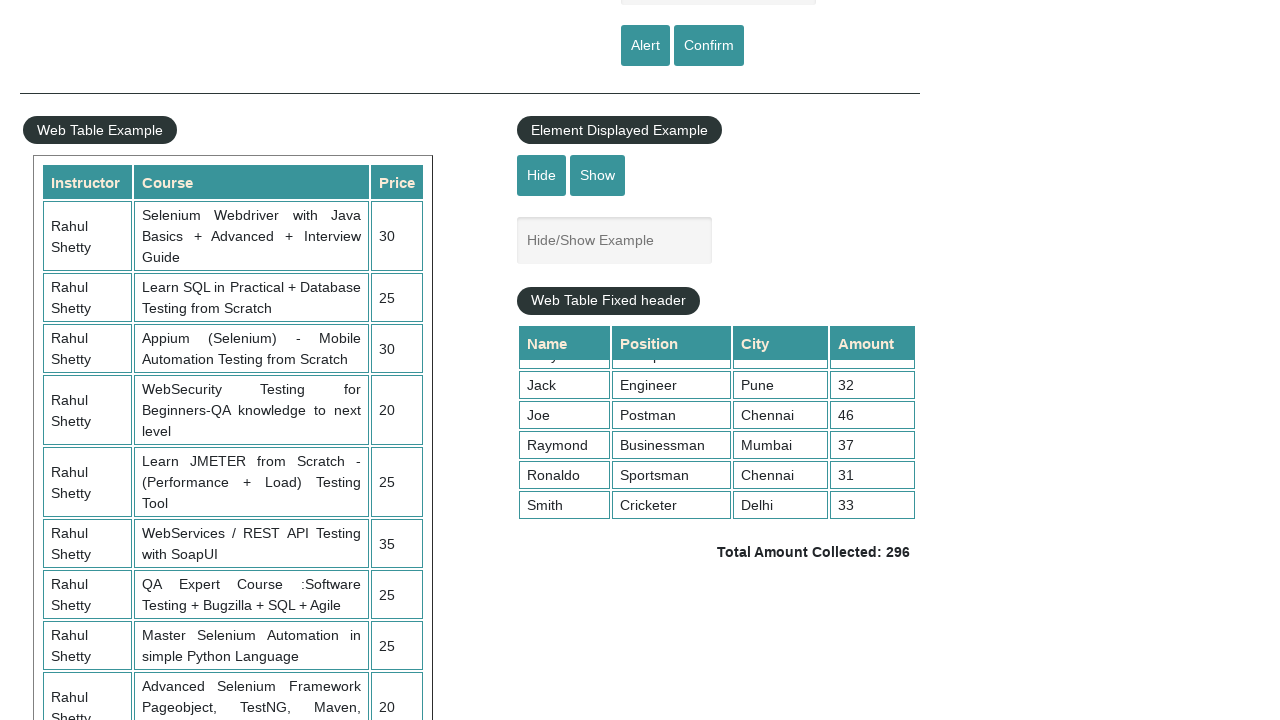

Retrieved all prices from the courses table (column 3)
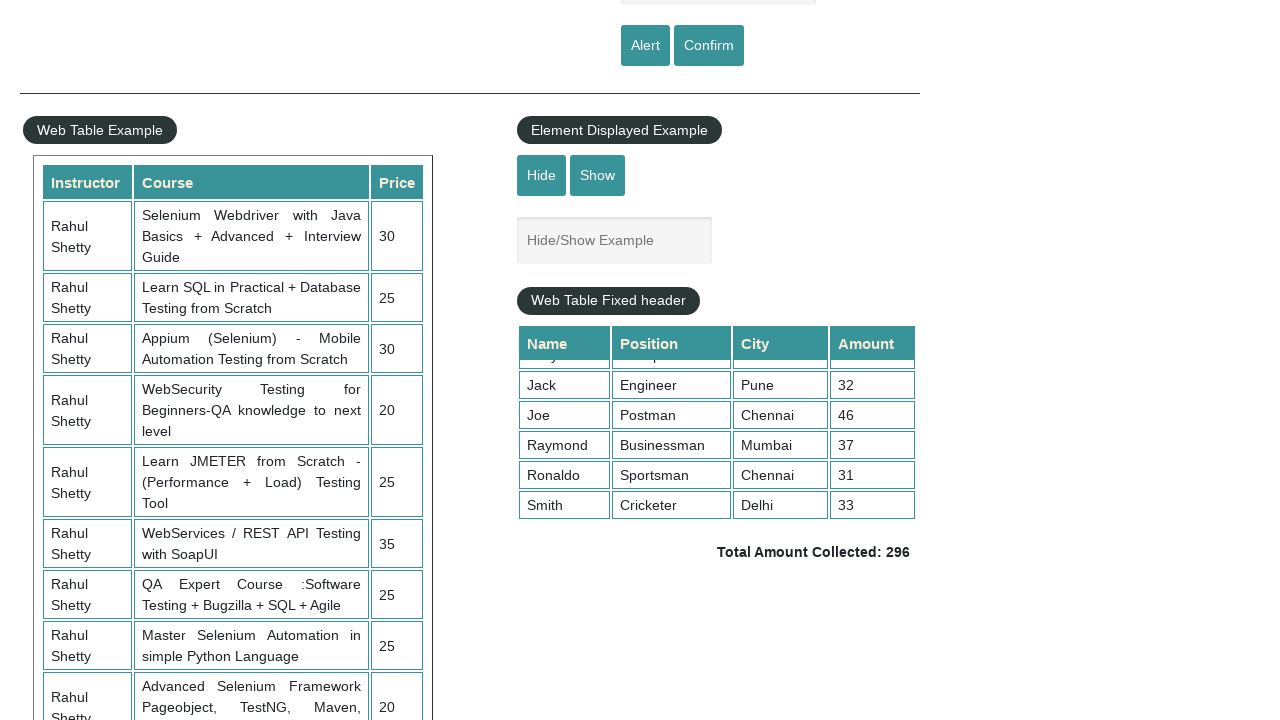

Calculated total price from courses table: 235
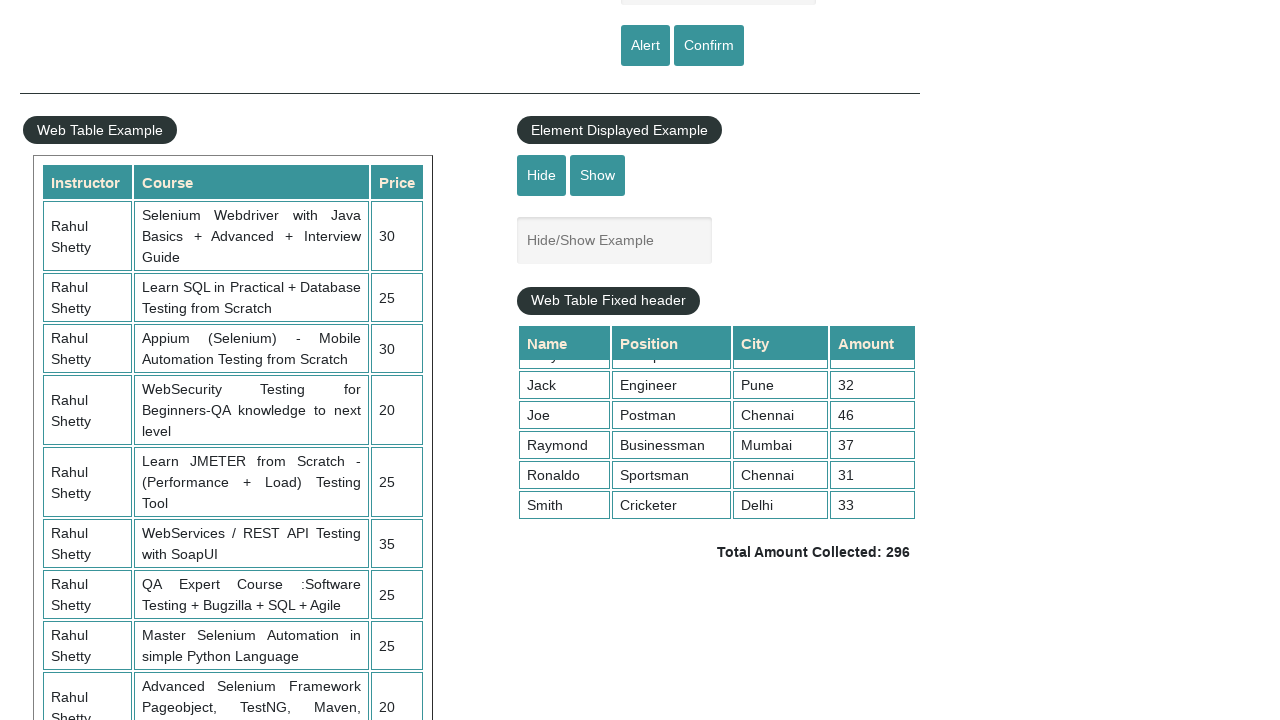

Printed total price from courses table: 235
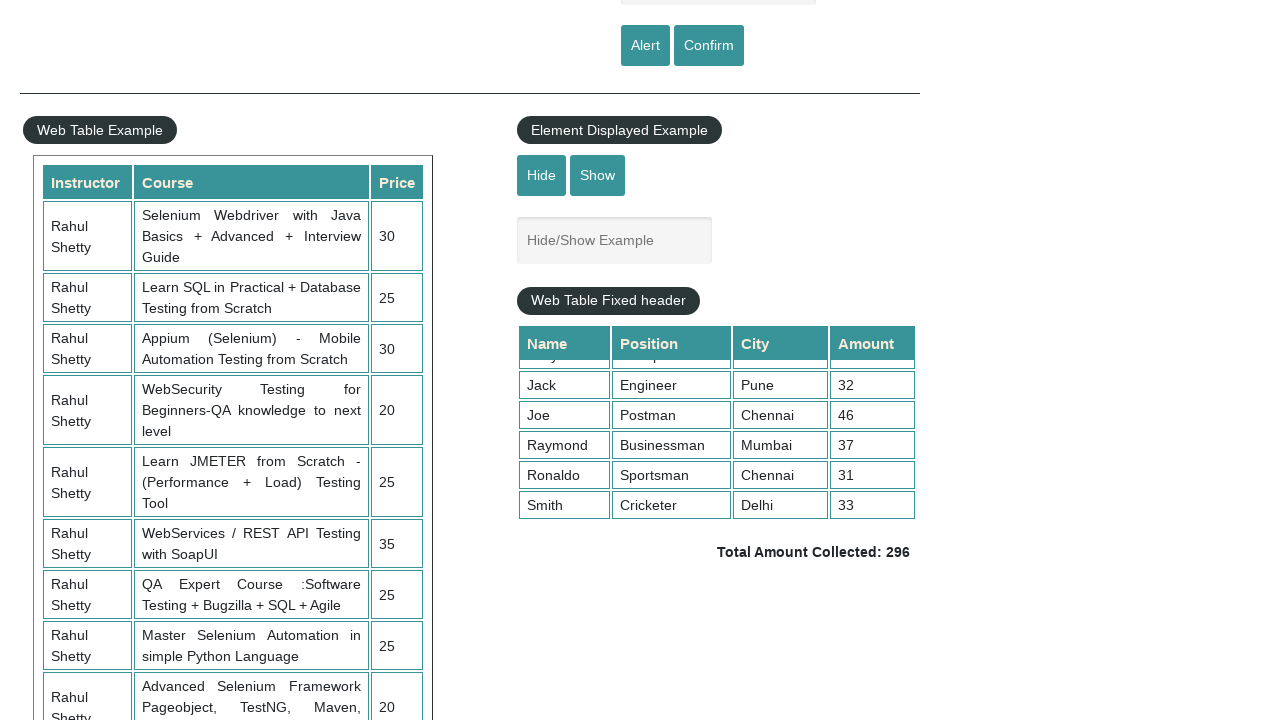

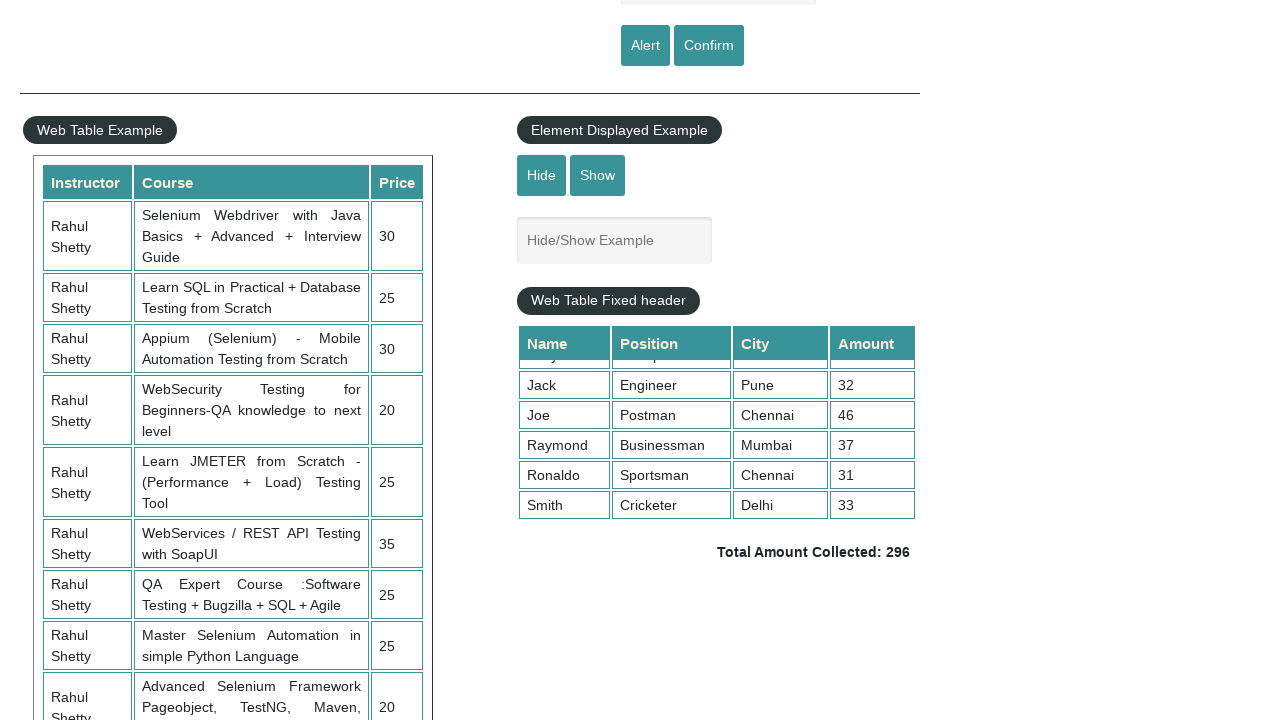